Tests calculator addition operation by clicking 89 + 23 and equals button

Starting URL: https://www.calculator.net

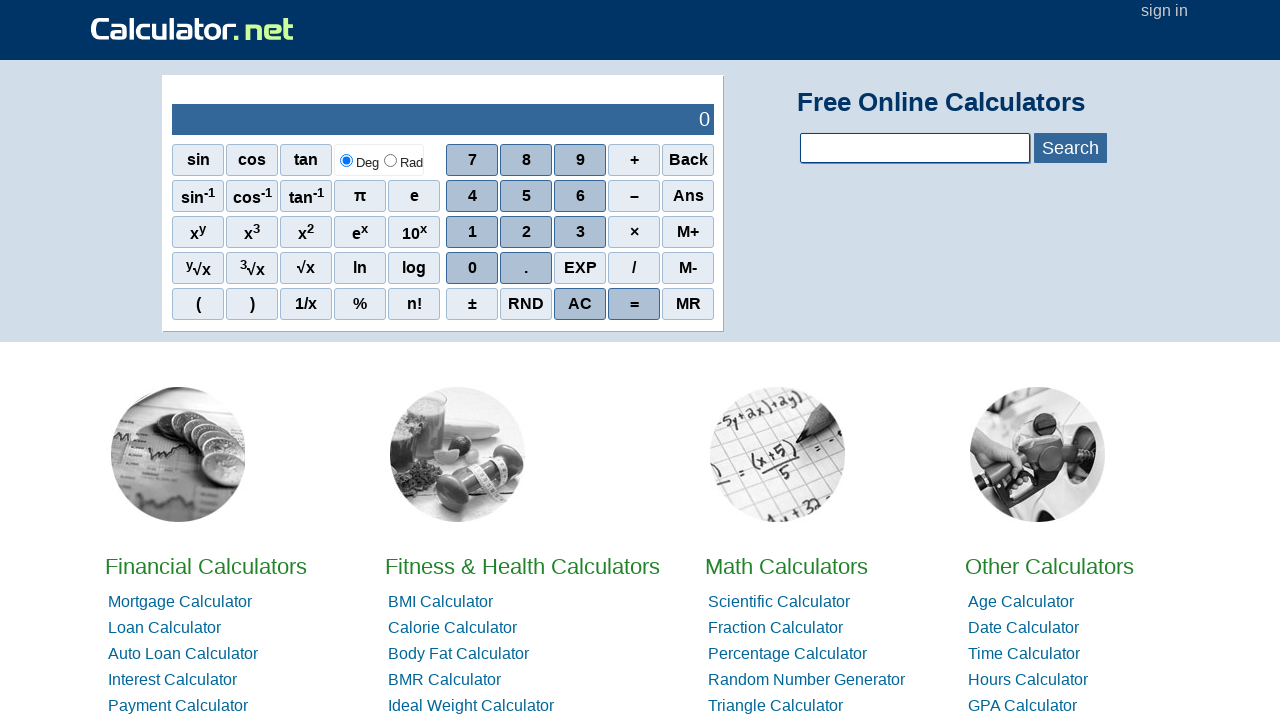

Clicked number 8 at (526, 160) on xpath=//*[@id="sciout"]/tbody/tr[2]/td[2]/div/div[1]/span[2]
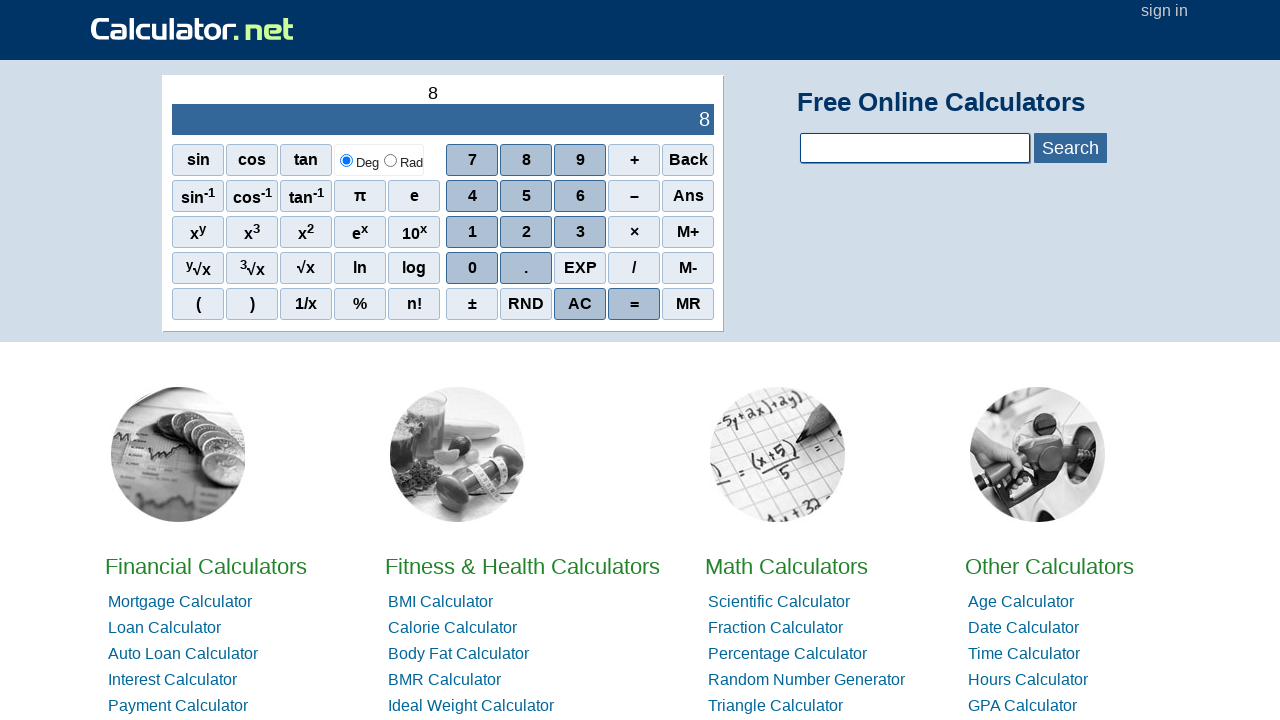

Clicked number 9 at (580, 160) on xpath=//*[@id="sciout"]/tbody/tr[2]/td[2]/div/div[1]/span[3]
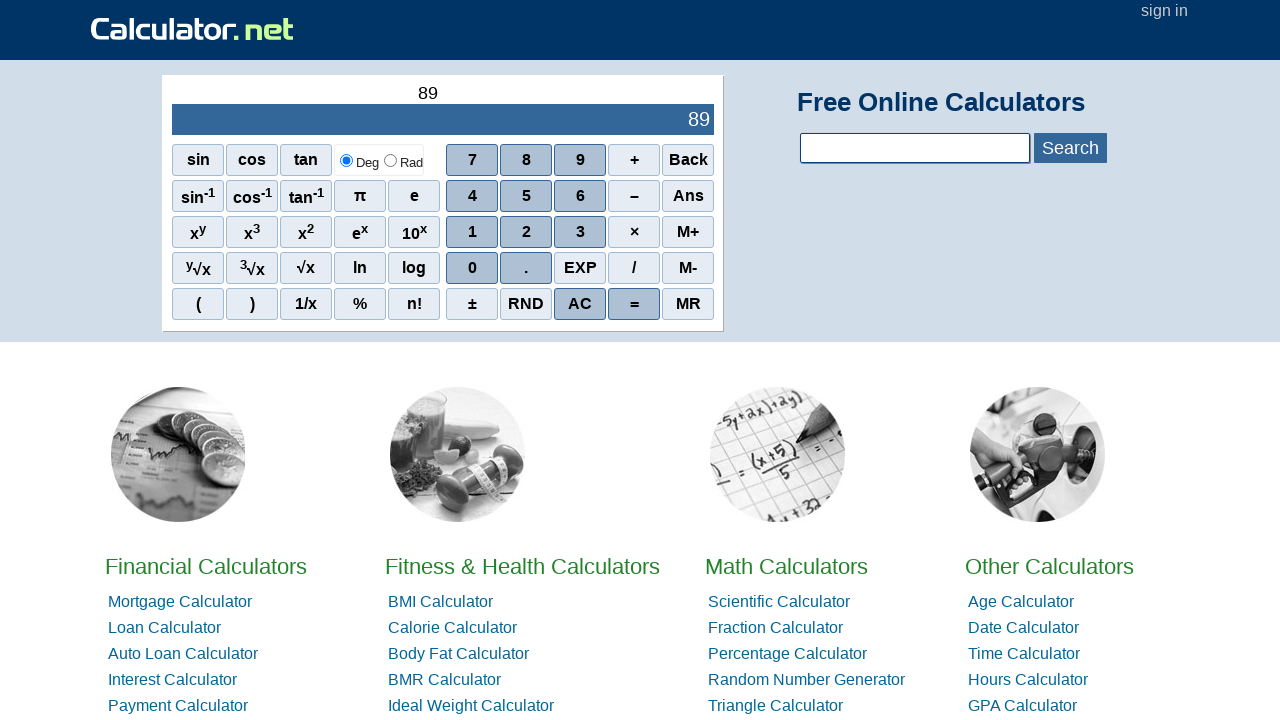

Clicked addition sign at (634, 160) on xpath=//*[@id="sciout"]/tbody/tr[2]/td[2]/div/div[1]/span[4]
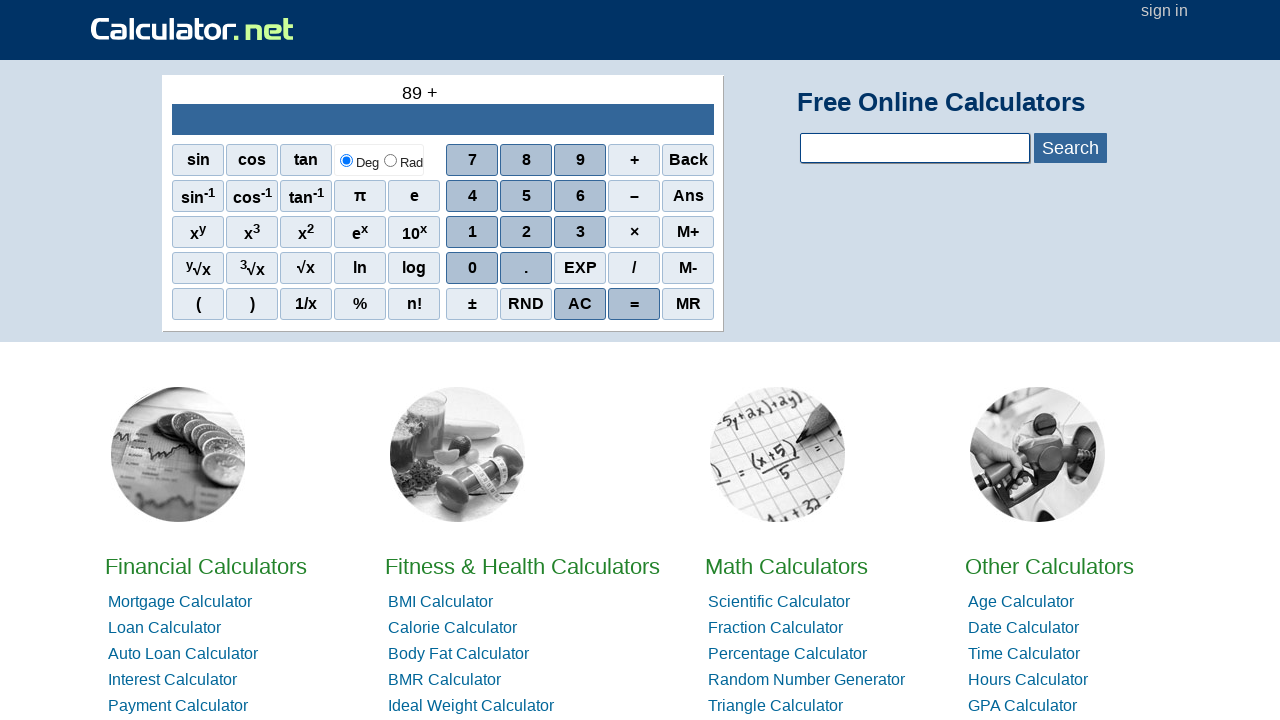

Clicked number 2 at (526, 232) on xpath=//*[@id="sciout"]/tbody/tr[2]/td[2]/div/div[3]/span[2]
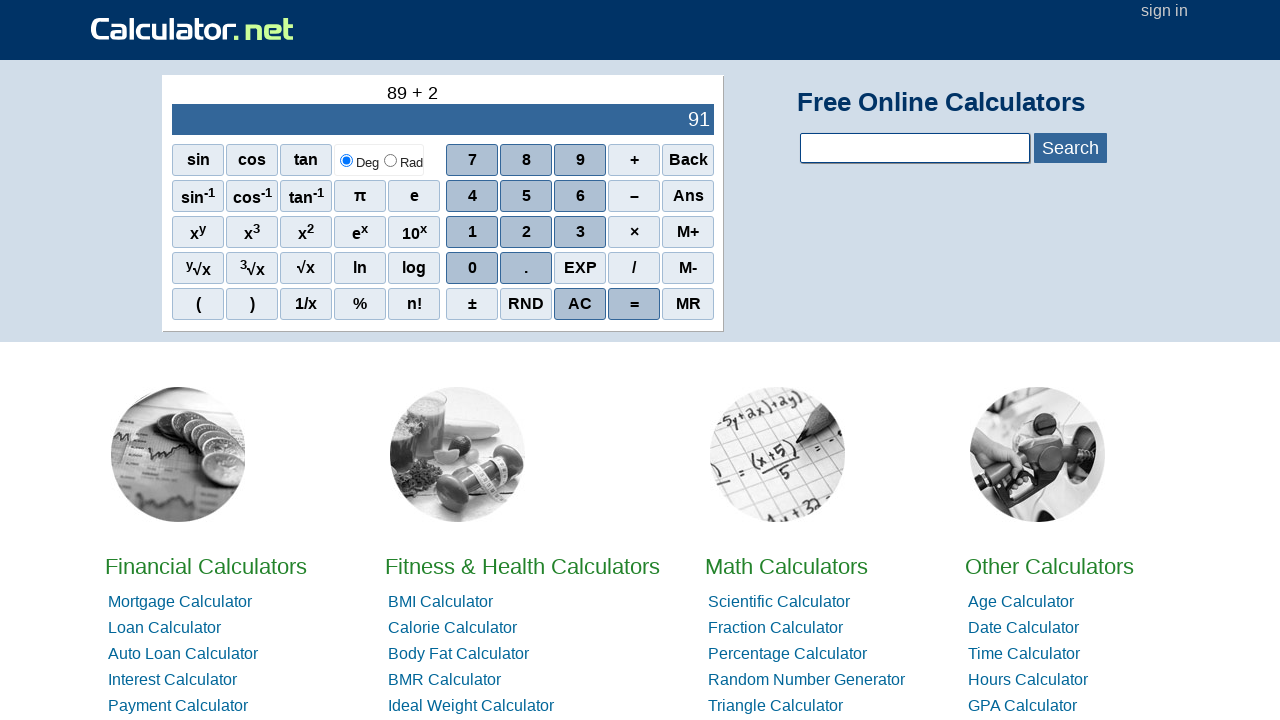

Clicked number 3 at (580, 232) on xpath=//*[@id="sciout"]/tbody/tr[2]/td[2]/div/div[3]/span[3]
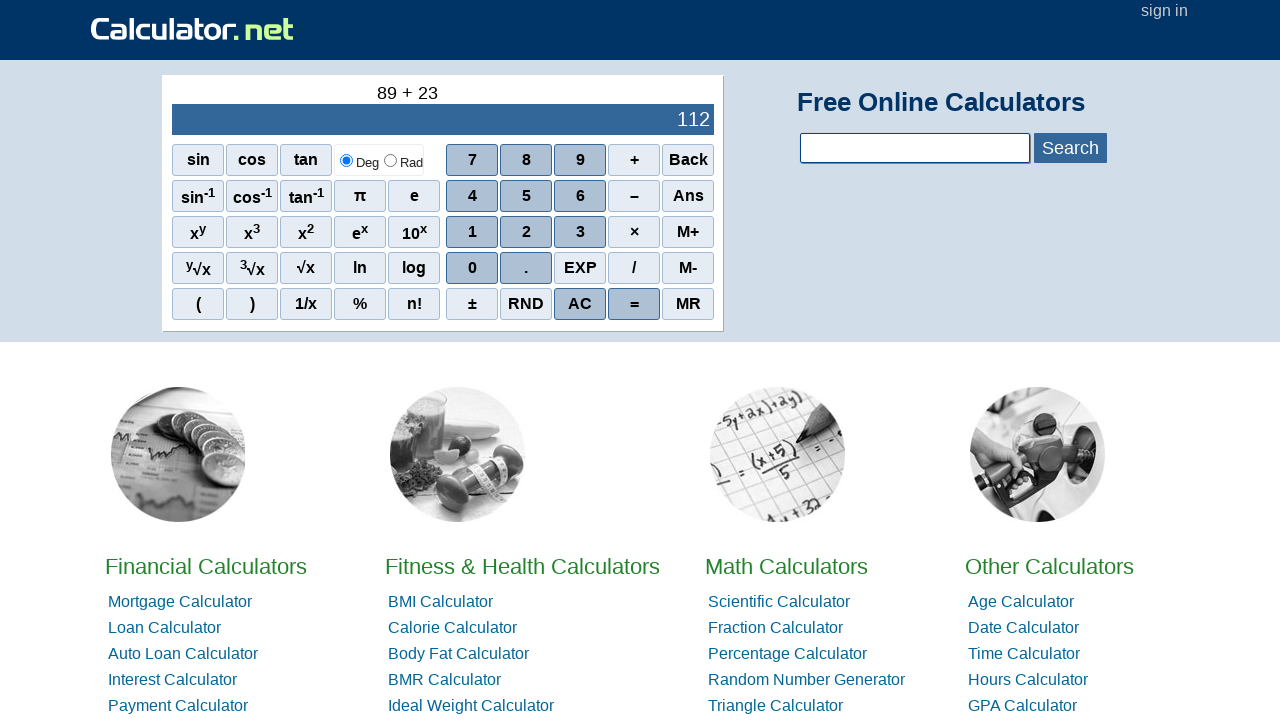

Clicked equals sign to complete addition operation (89 + 23) at (634, 304) on xpath=//*[@id="sciout"]/tbody/tr[2]/td[2]/div/div[5]/span[4]
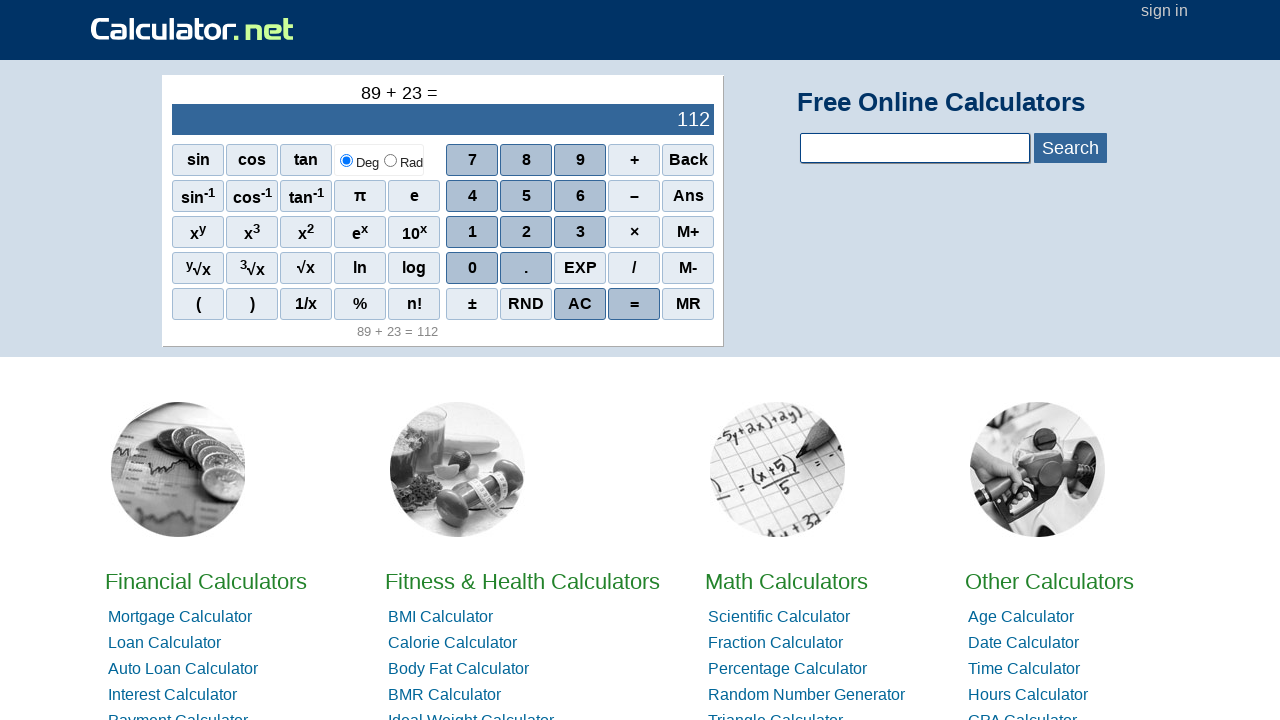

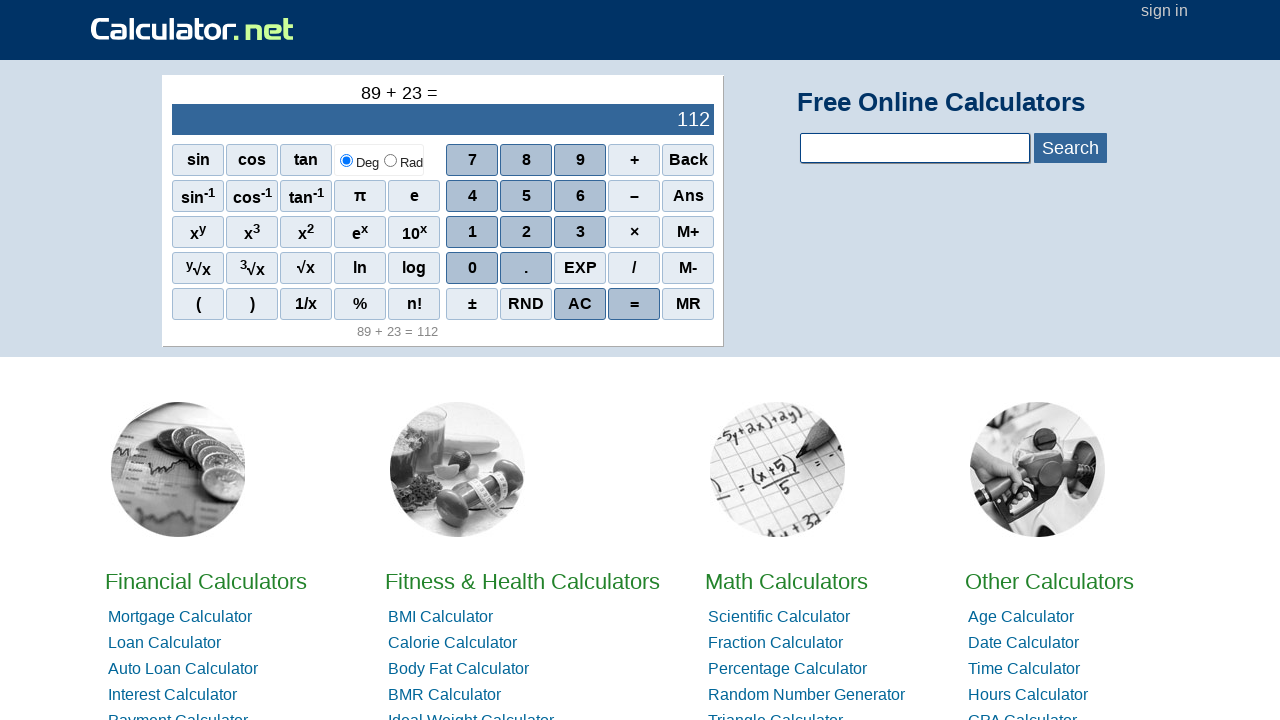